Tests keyboard key press functionality by sending Enter, Escape, and Space keys to the page

Starting URL: https://the-internet.herokuapp.com/key_presses

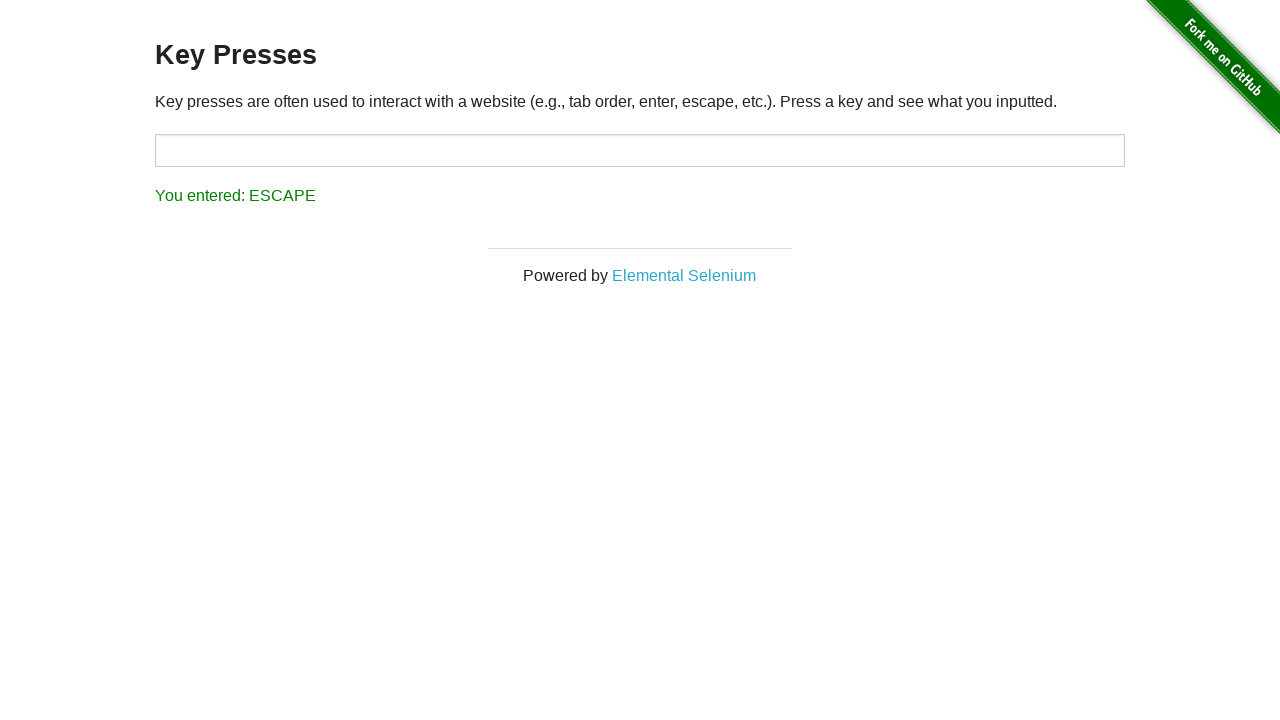

Pressed Enter key
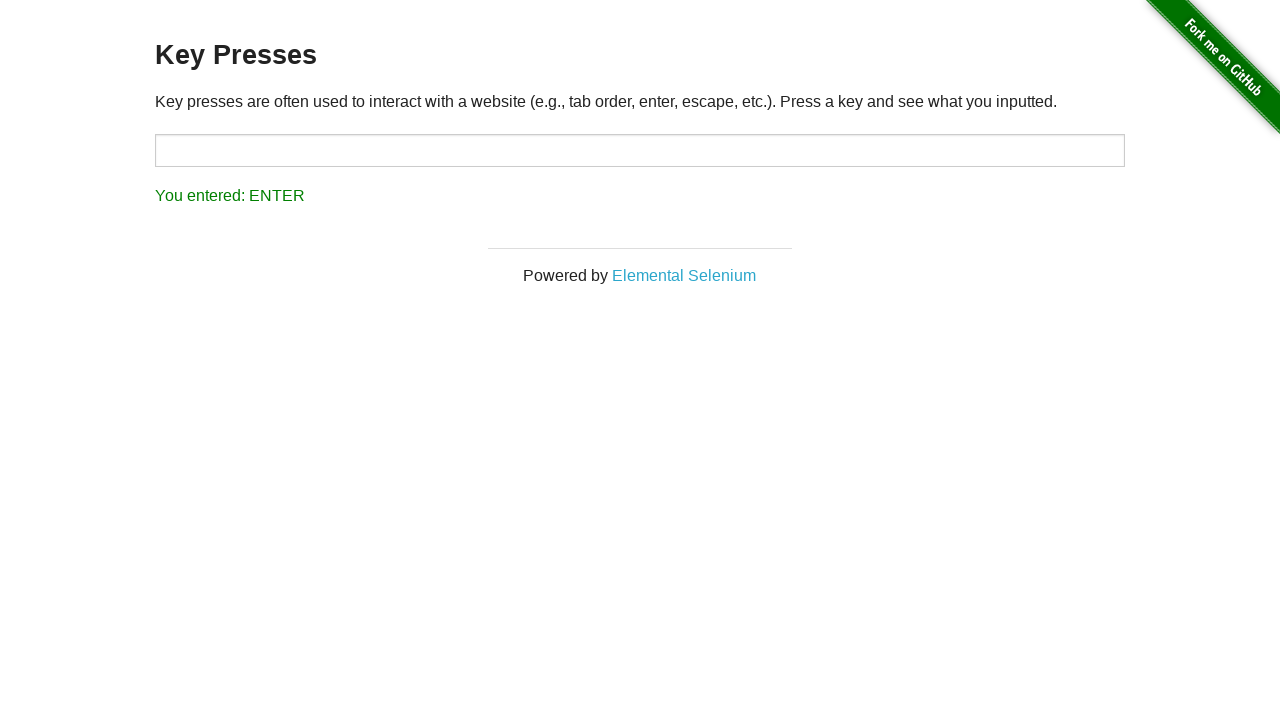

Waited 2 seconds after Enter key press
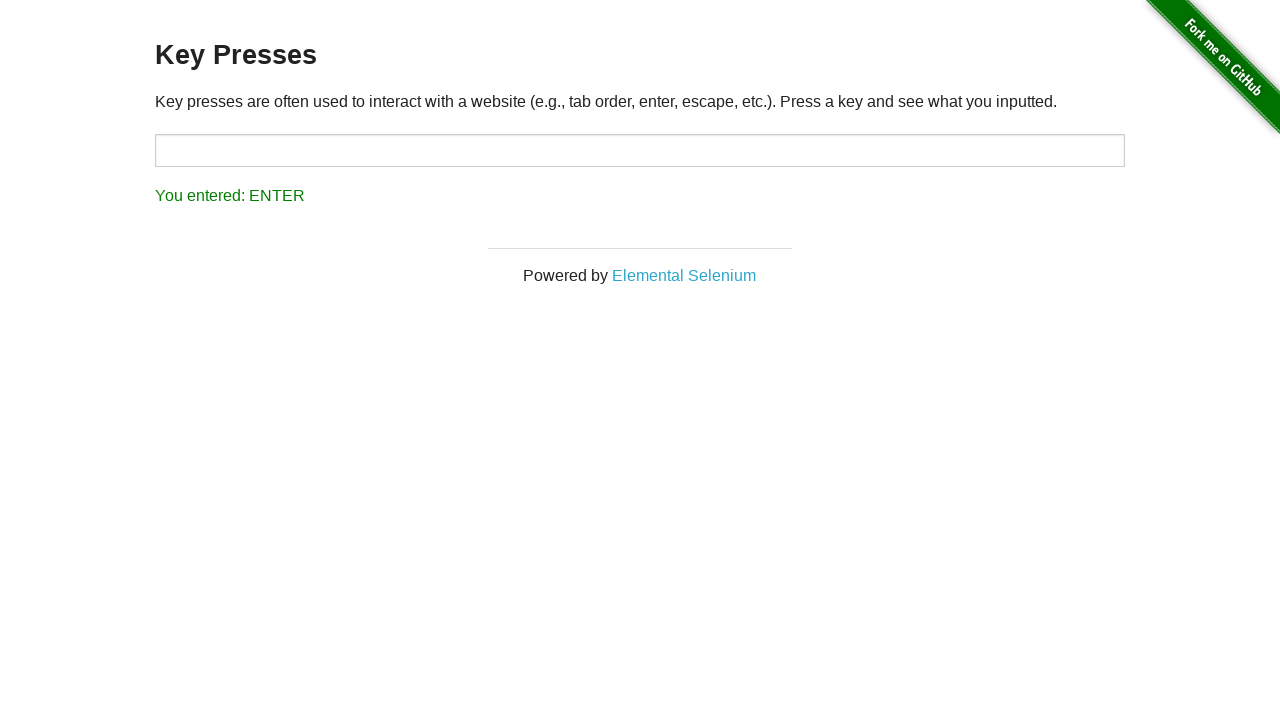

Pressed Escape key
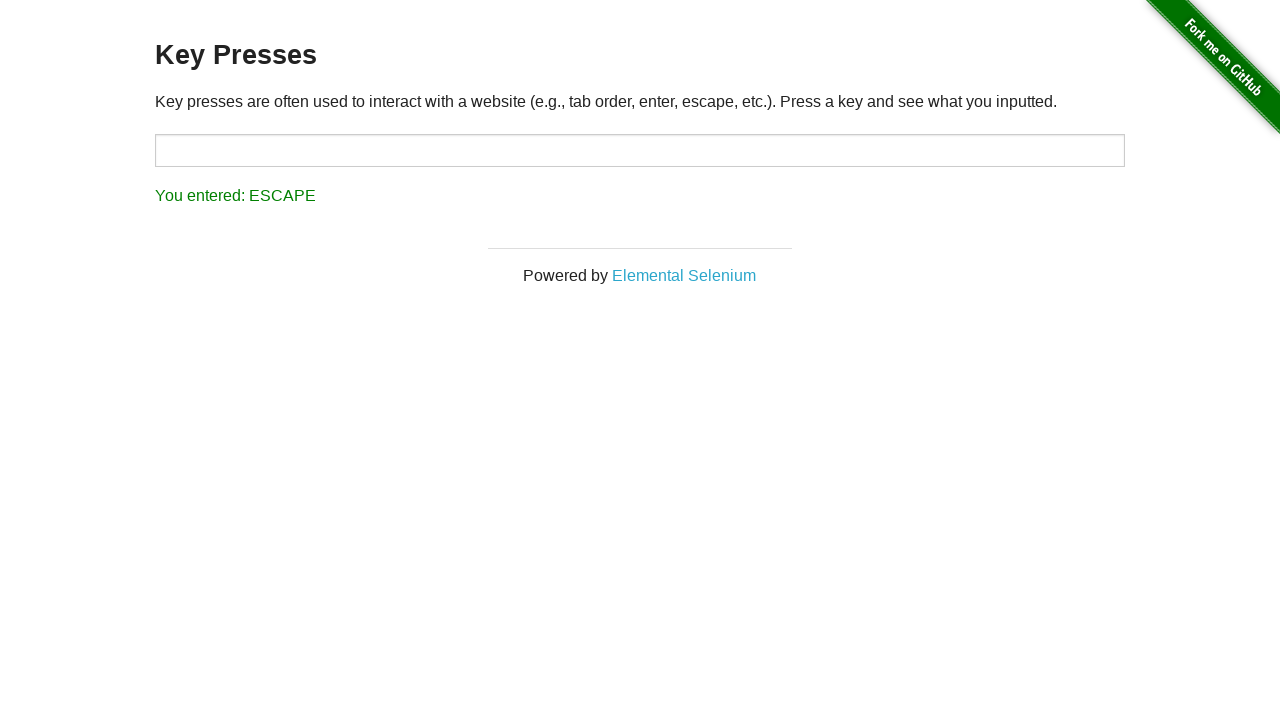

Waited 2 seconds after Escape key press
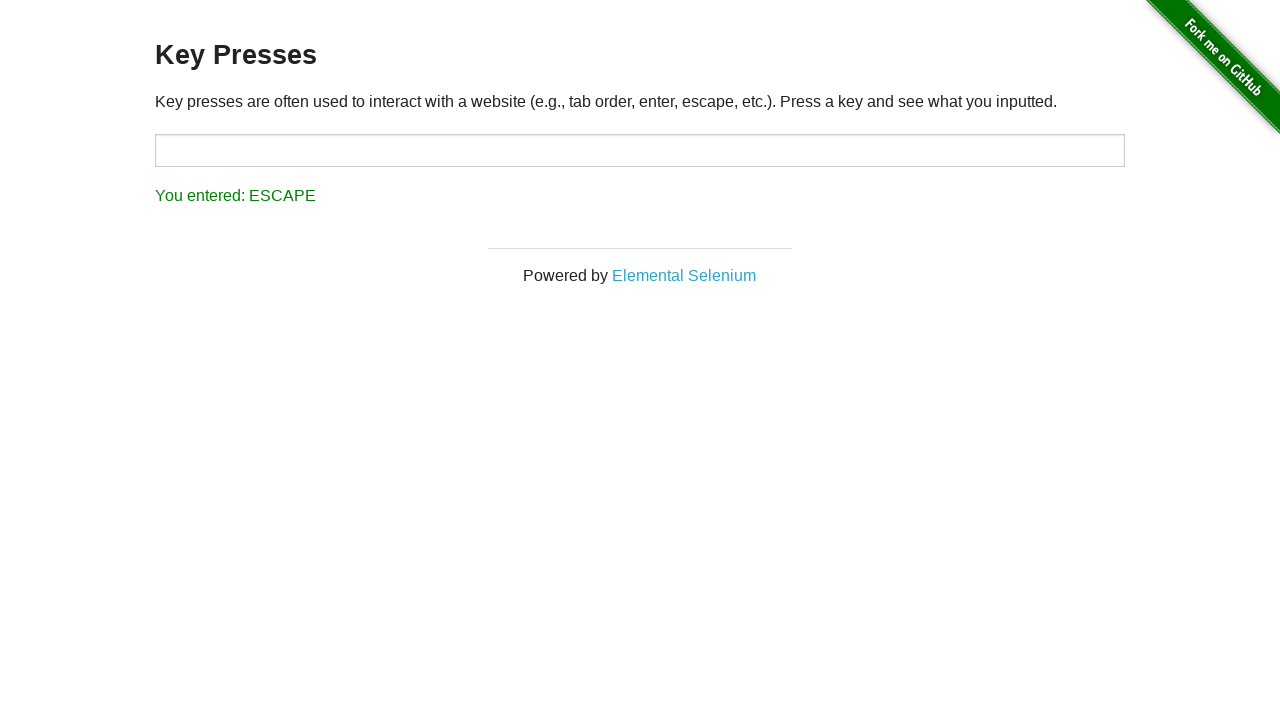

Pressed Space key
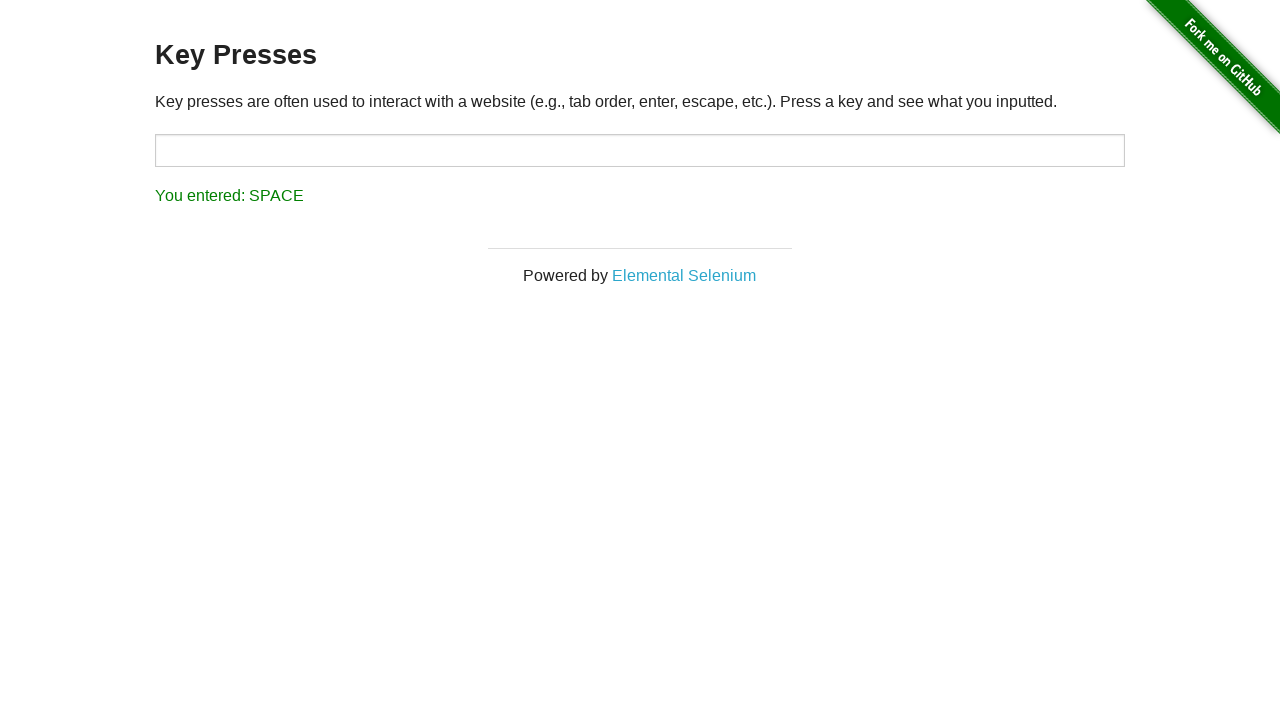

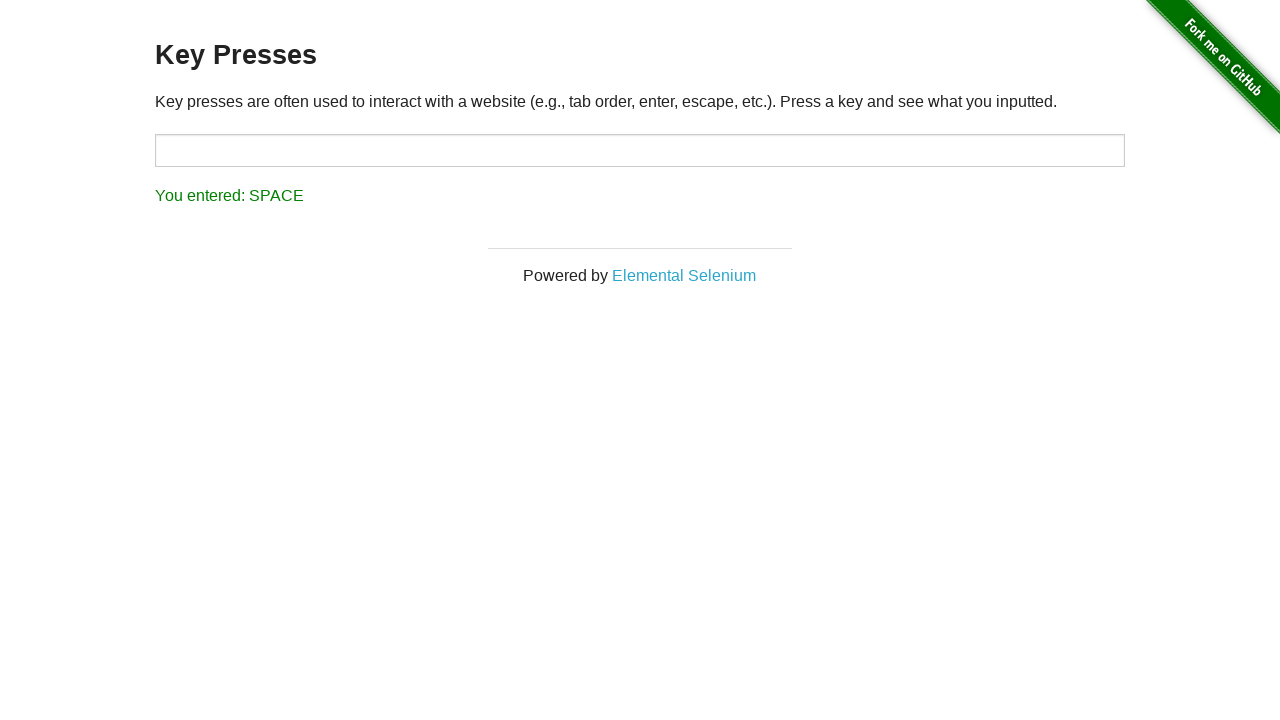